Scrolls to and verifies the Data Analytics Service section is visible

Starting URL: https://www.recodesolutions.com

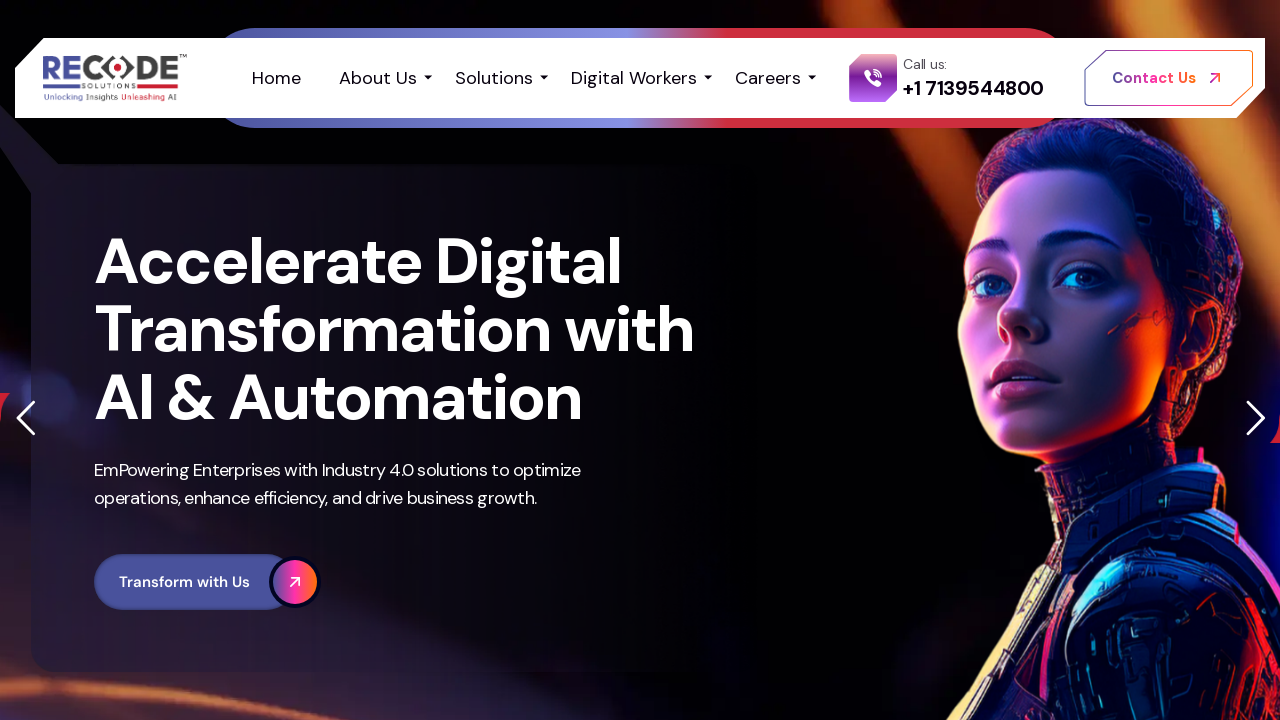

Located Data Analytics Service section element
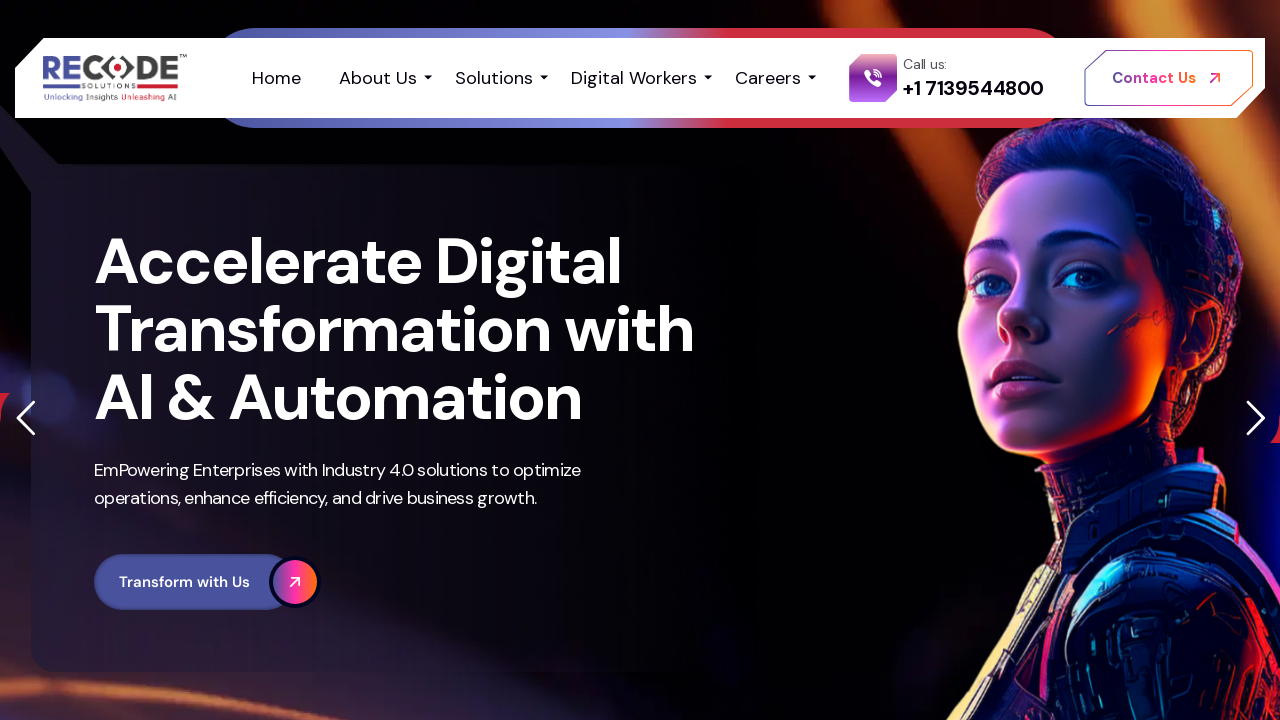

Scrolled to Data Analytics Service section
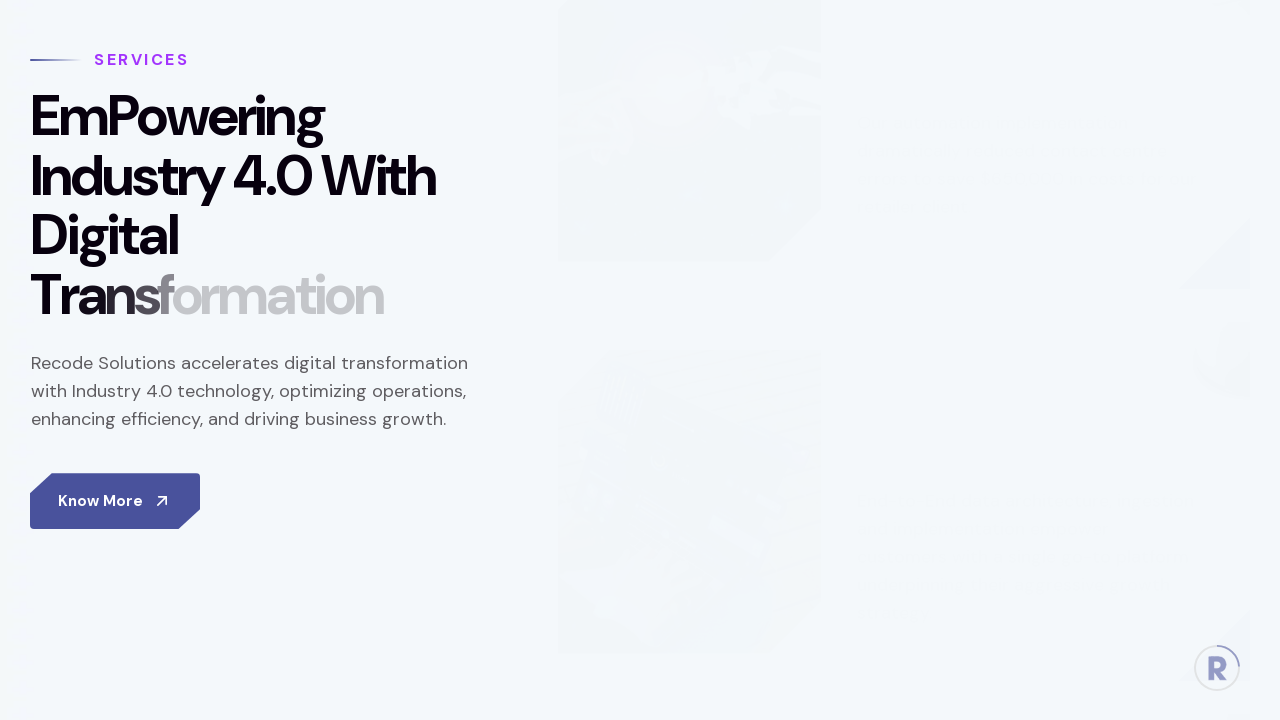

Verified Data Analytics Service section is visible
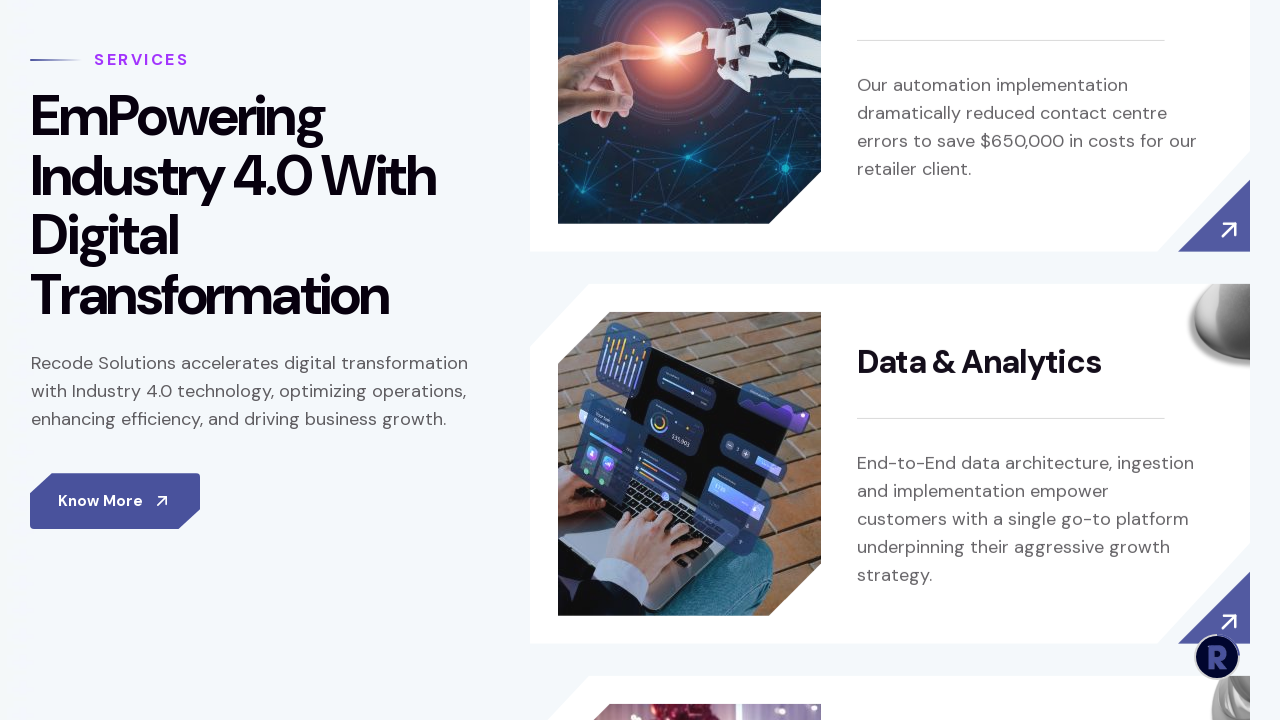

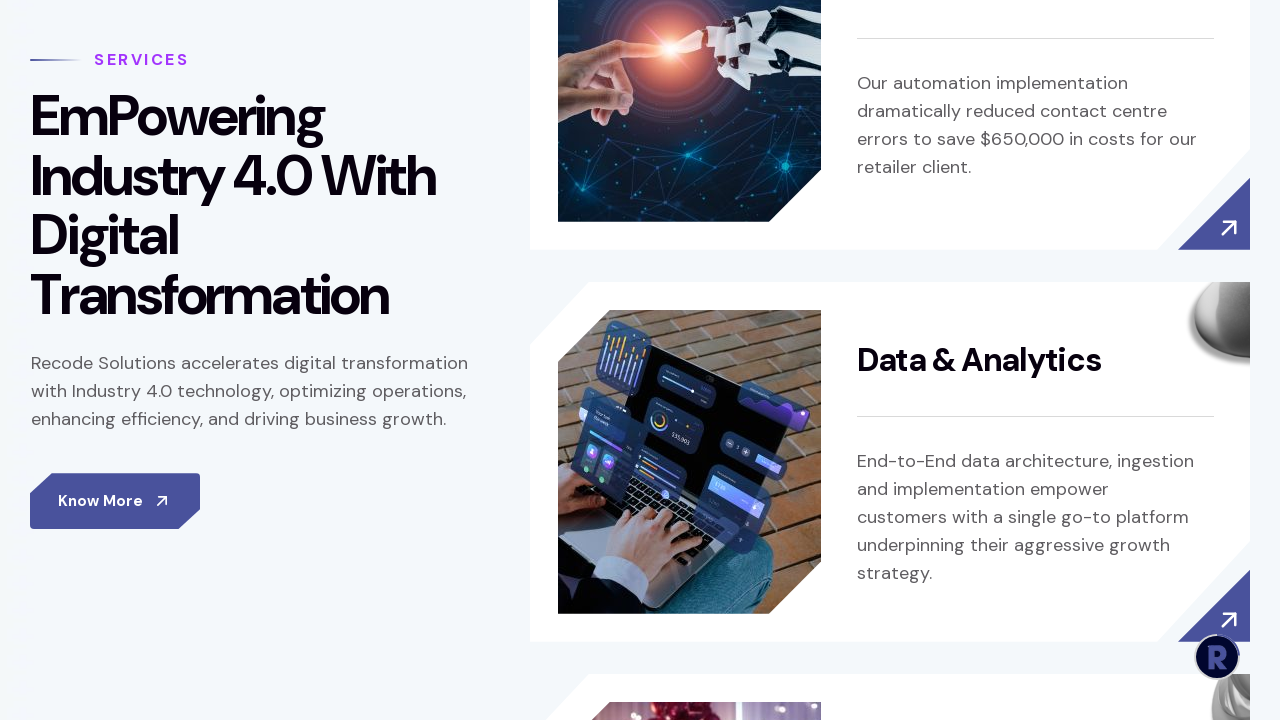